Navigates to Disney World homepage and validates that the page title contains "Walt Disney World"

Starting URL: https://disneyworld.disney.go.com/

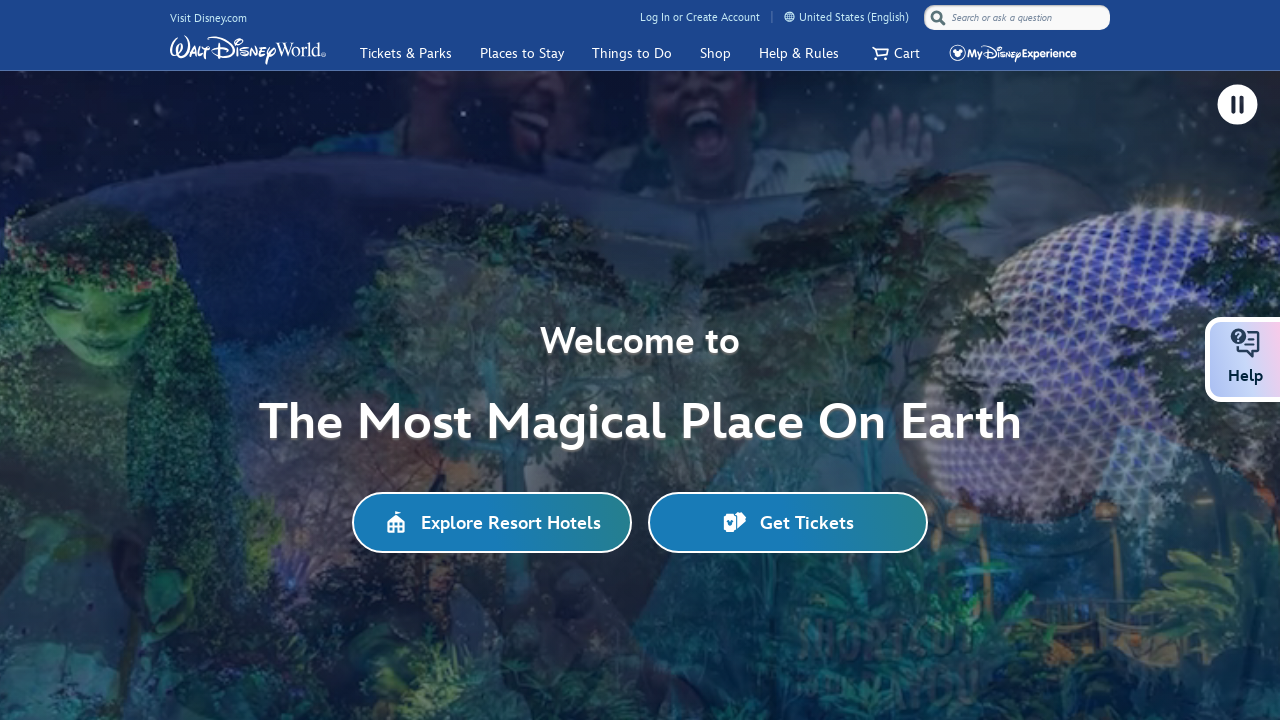

Navigated to Disney World homepage
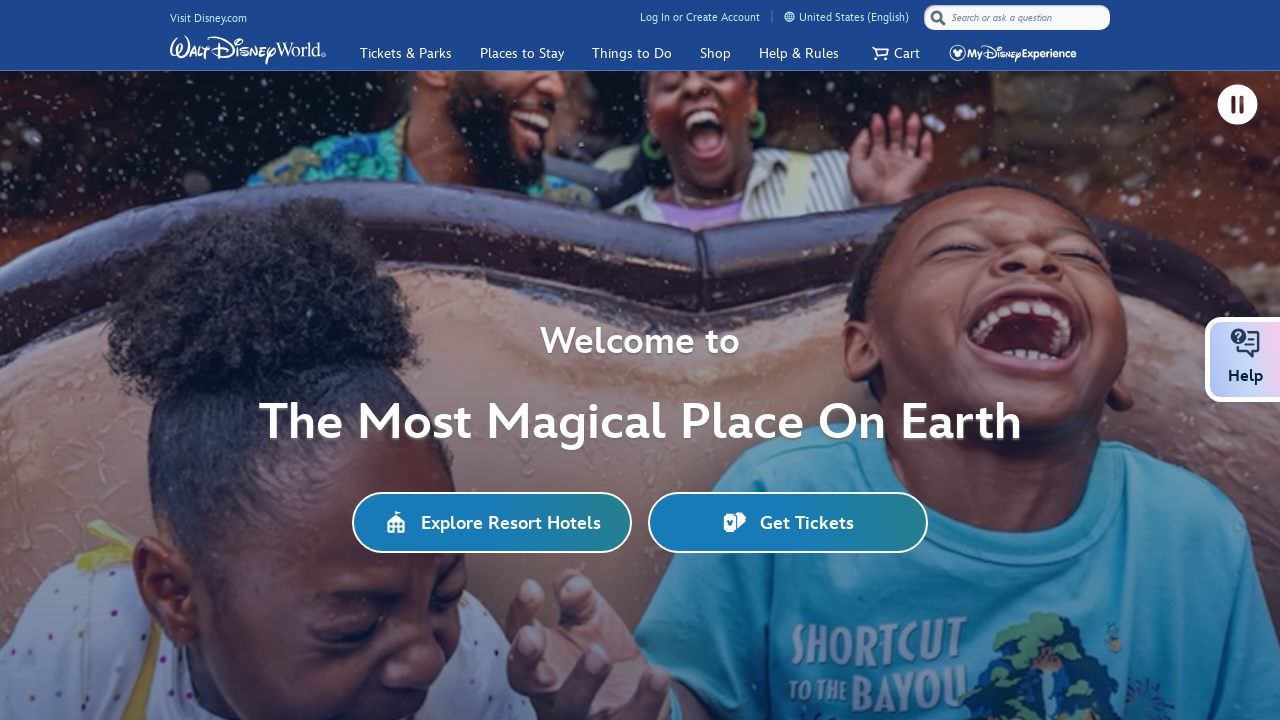

Retrieved page title
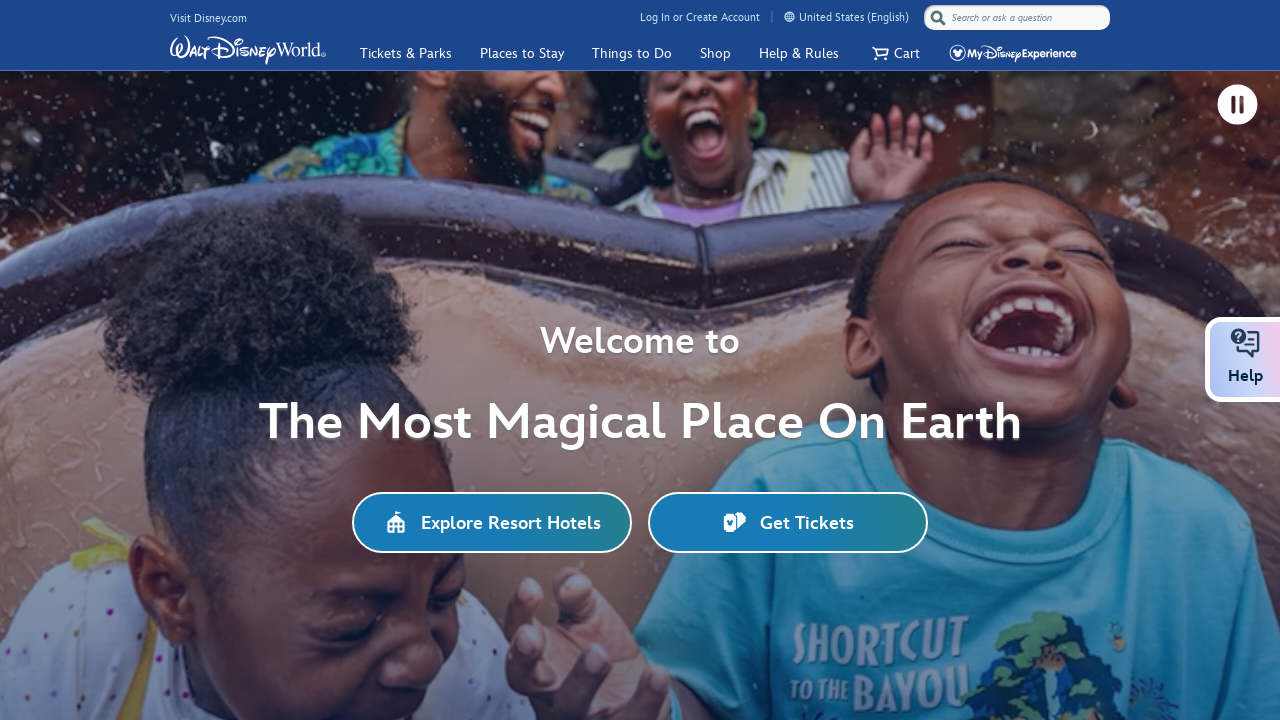

Validated page title contains 'Walt Disney World'
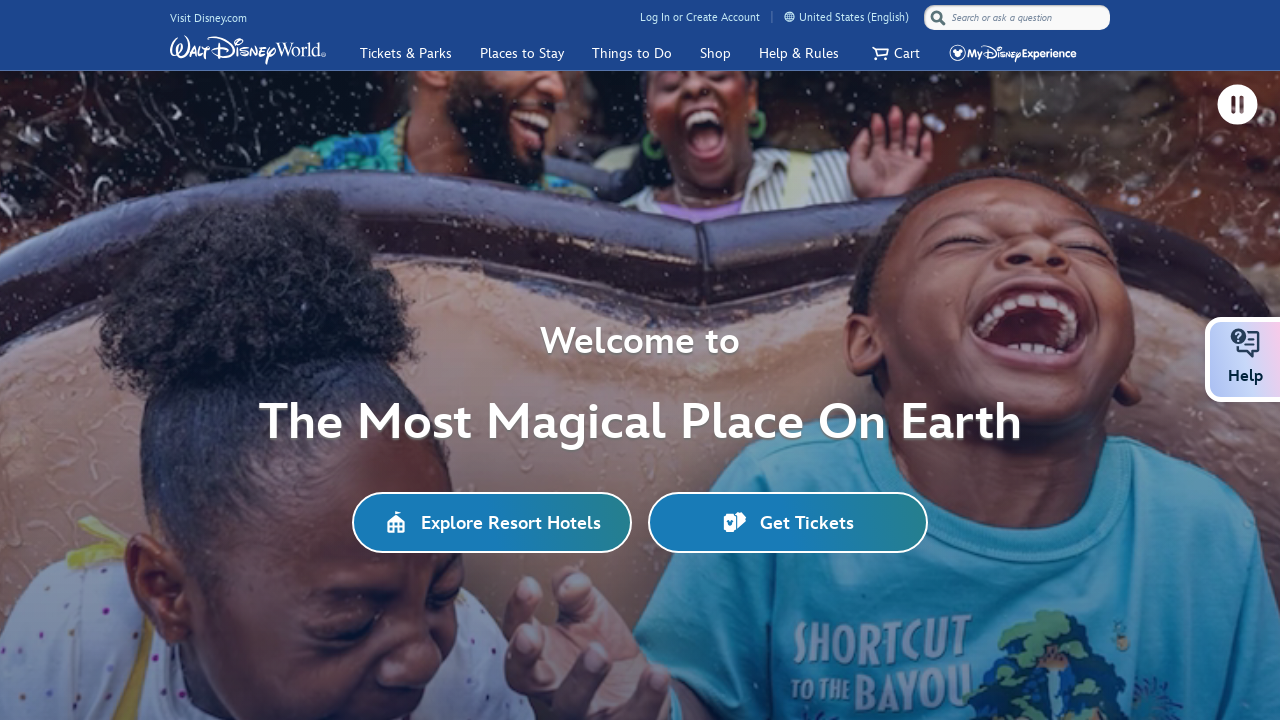

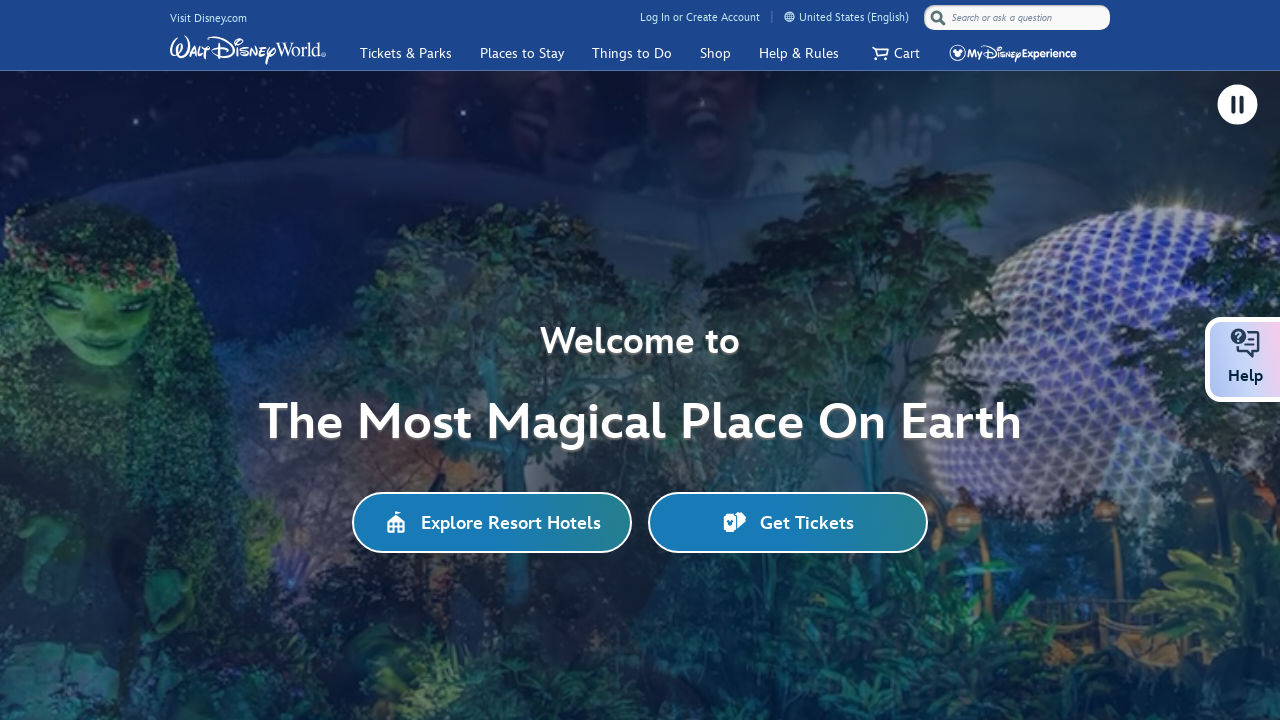